Tests adding jQuery Growl notifications to a page by injecting jQuery, jQuery Growl library, and styles via JavaScript, then displaying a notification message on the page.

Starting URL: http://the-internet.herokuapp.com

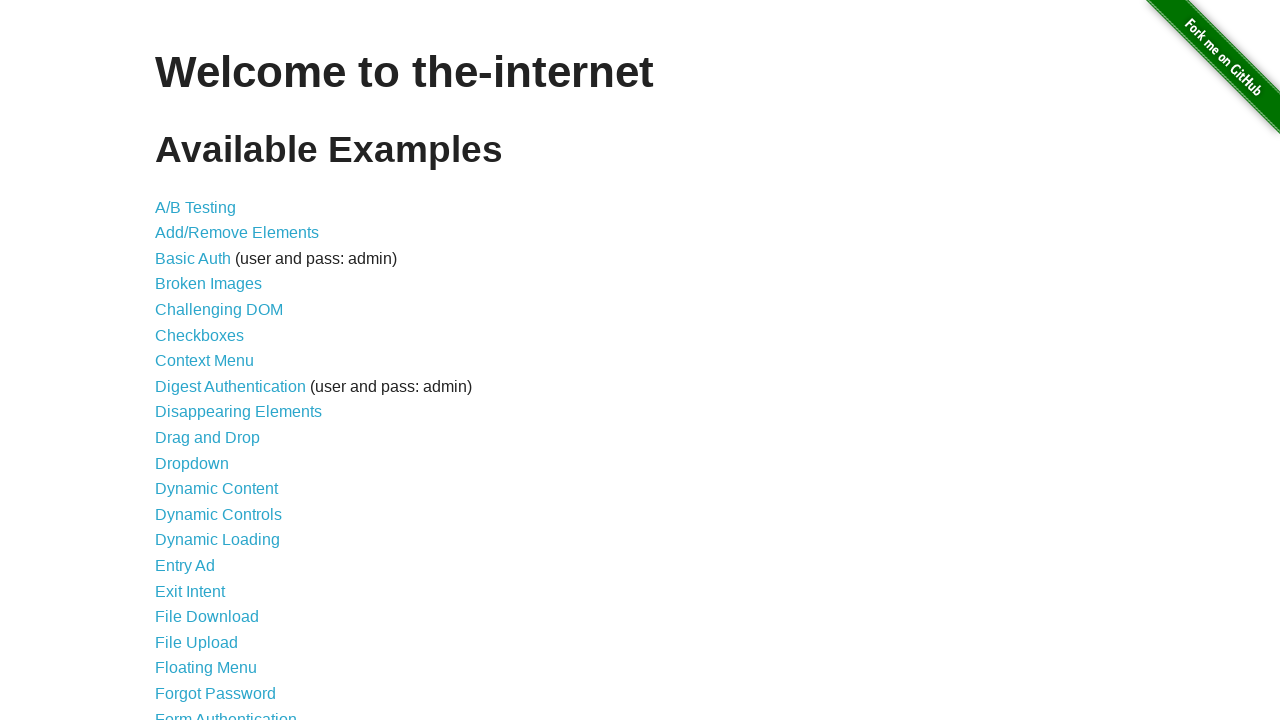

Injected jQuery library into page
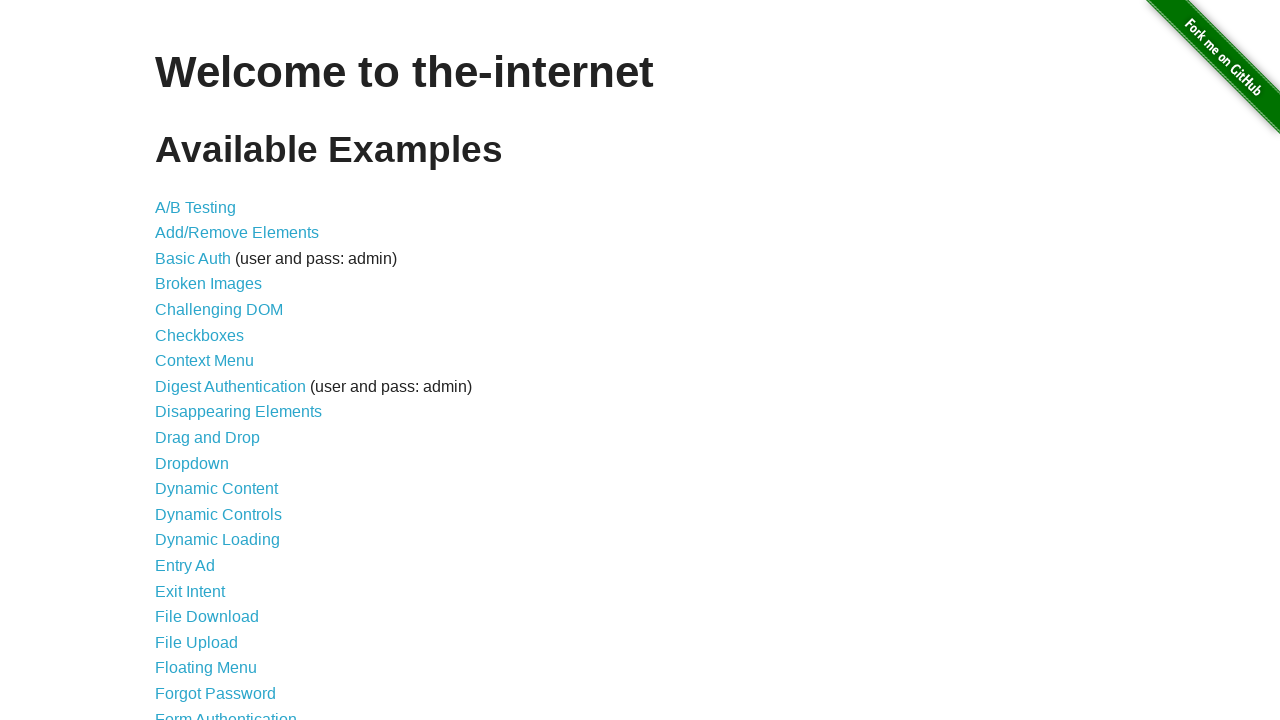

jQuery library loaded successfully
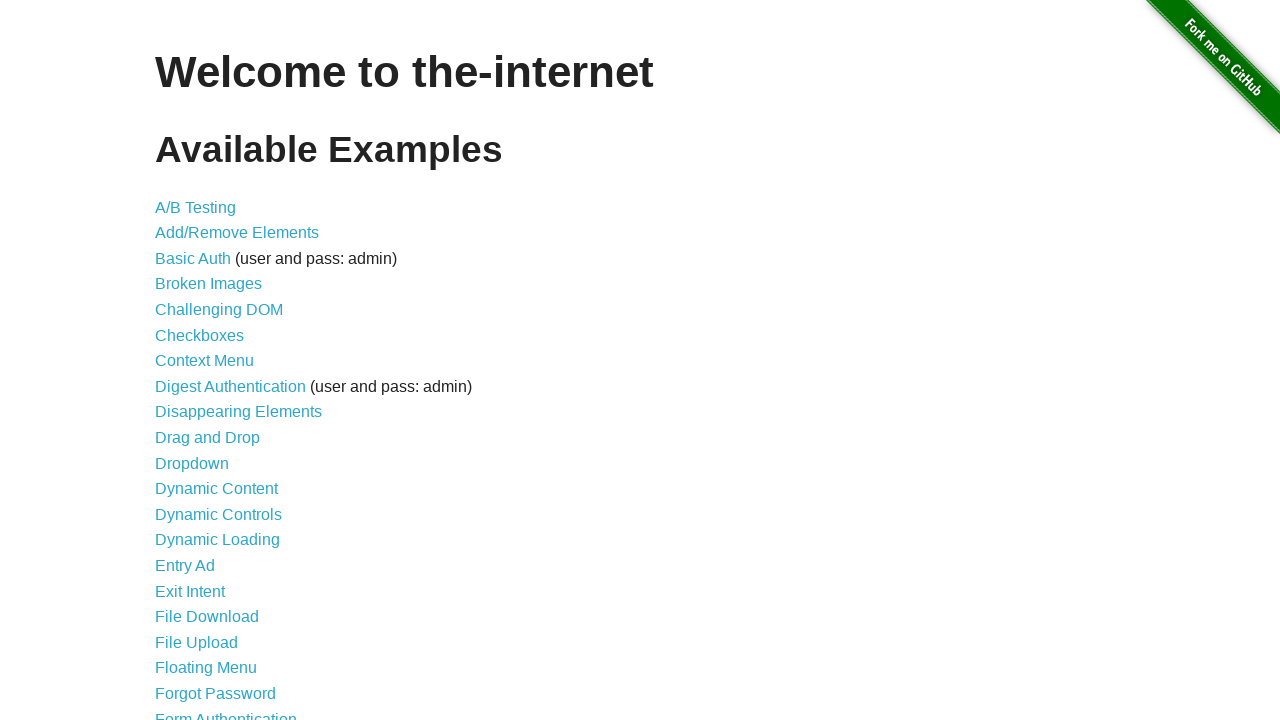

Injected jQuery Growl library into page
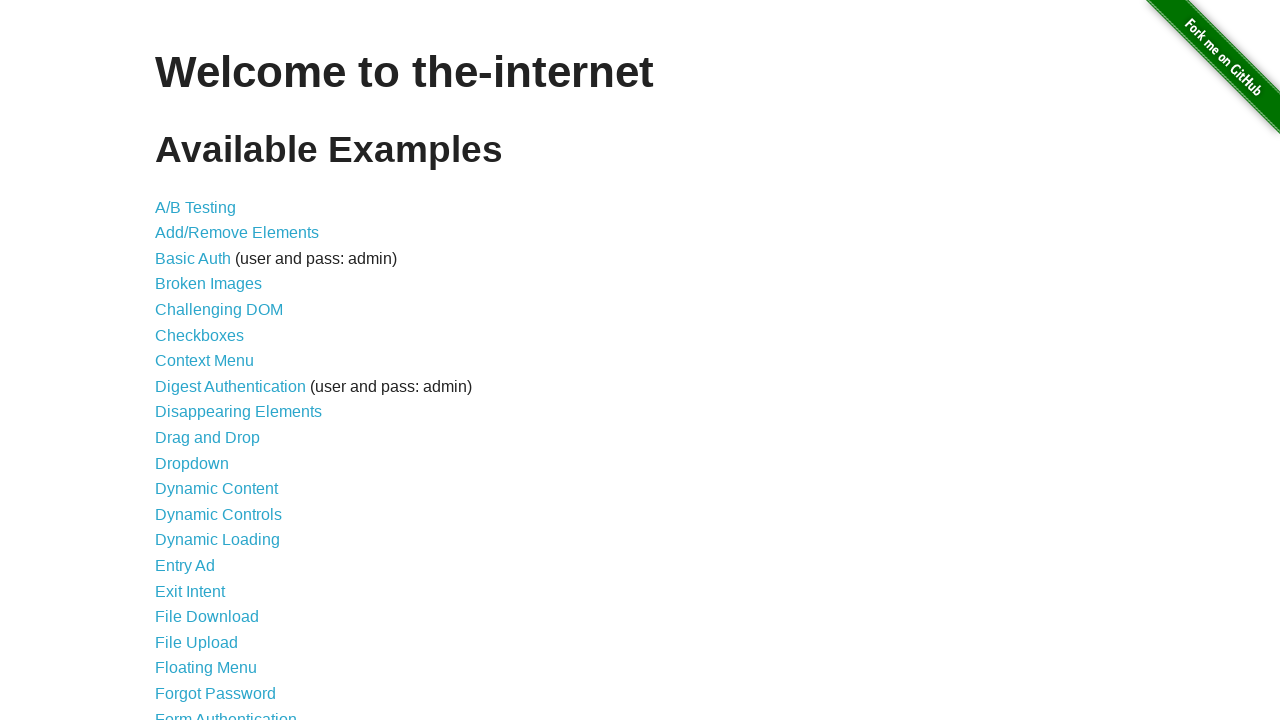

Injected jQuery Growl styles into page
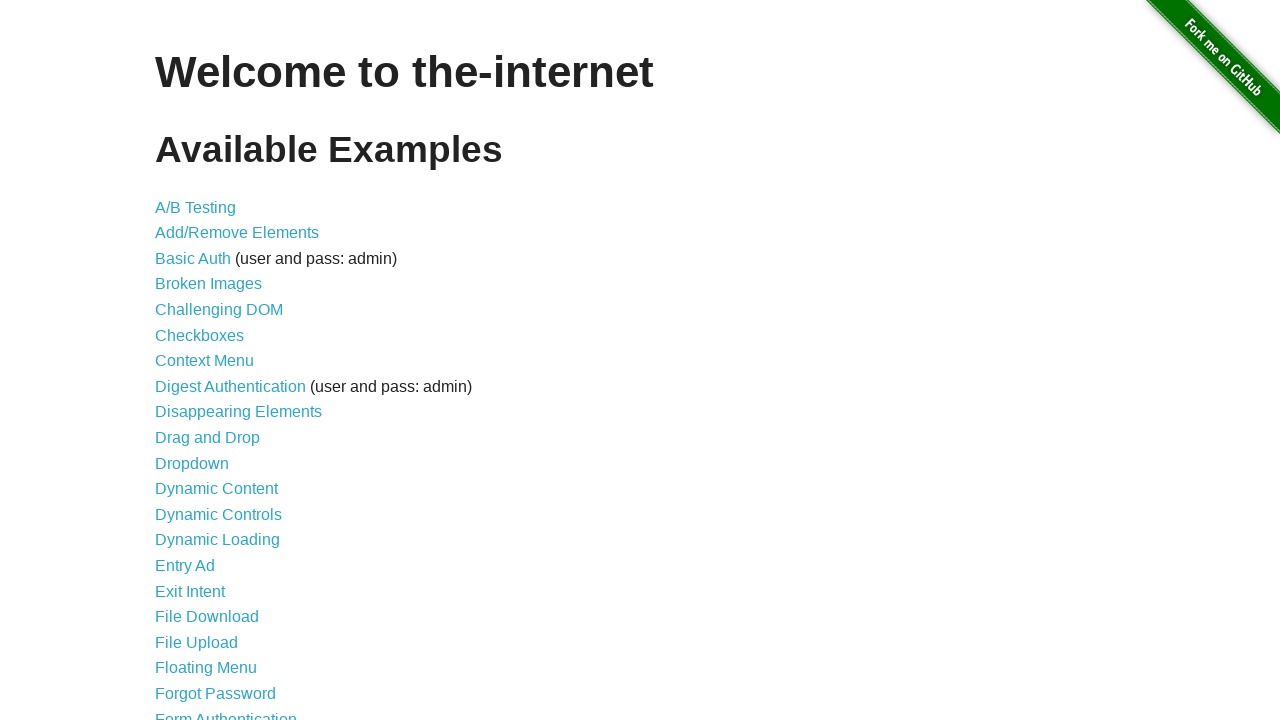

jQuery Growl library loaded successfully
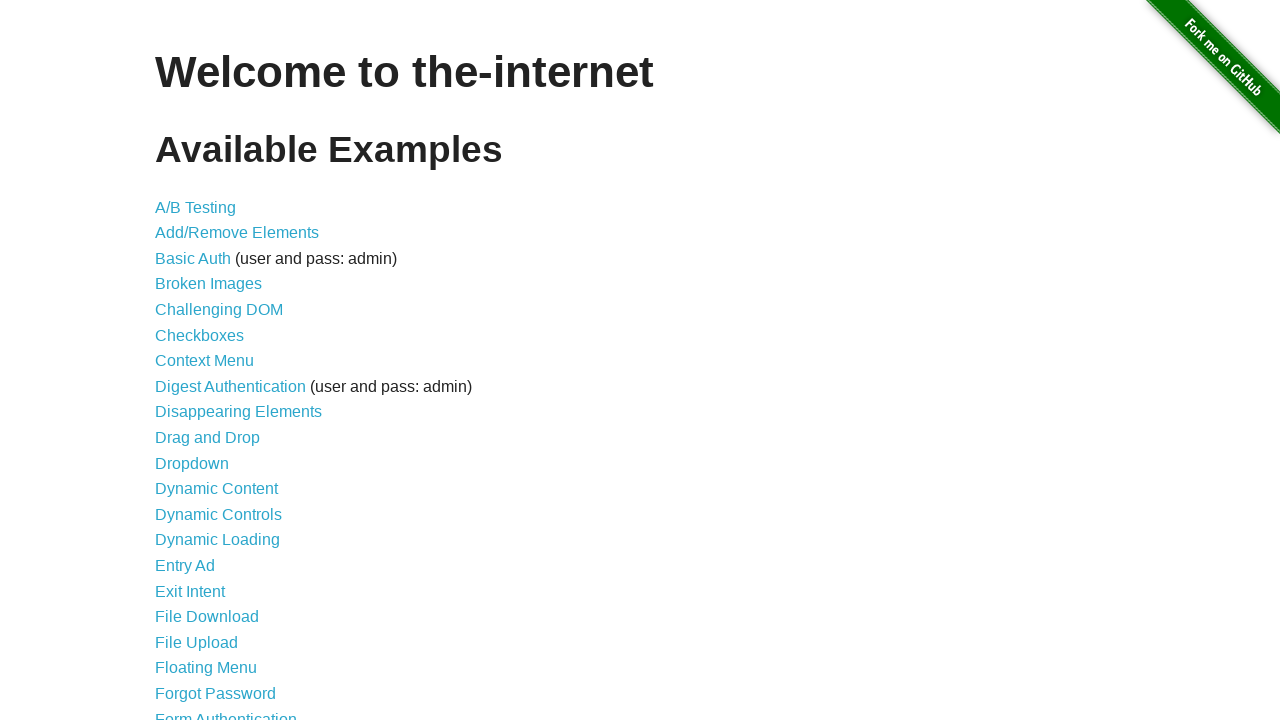

Displayed jQuery Growl notification with title 'GET' and message '/'
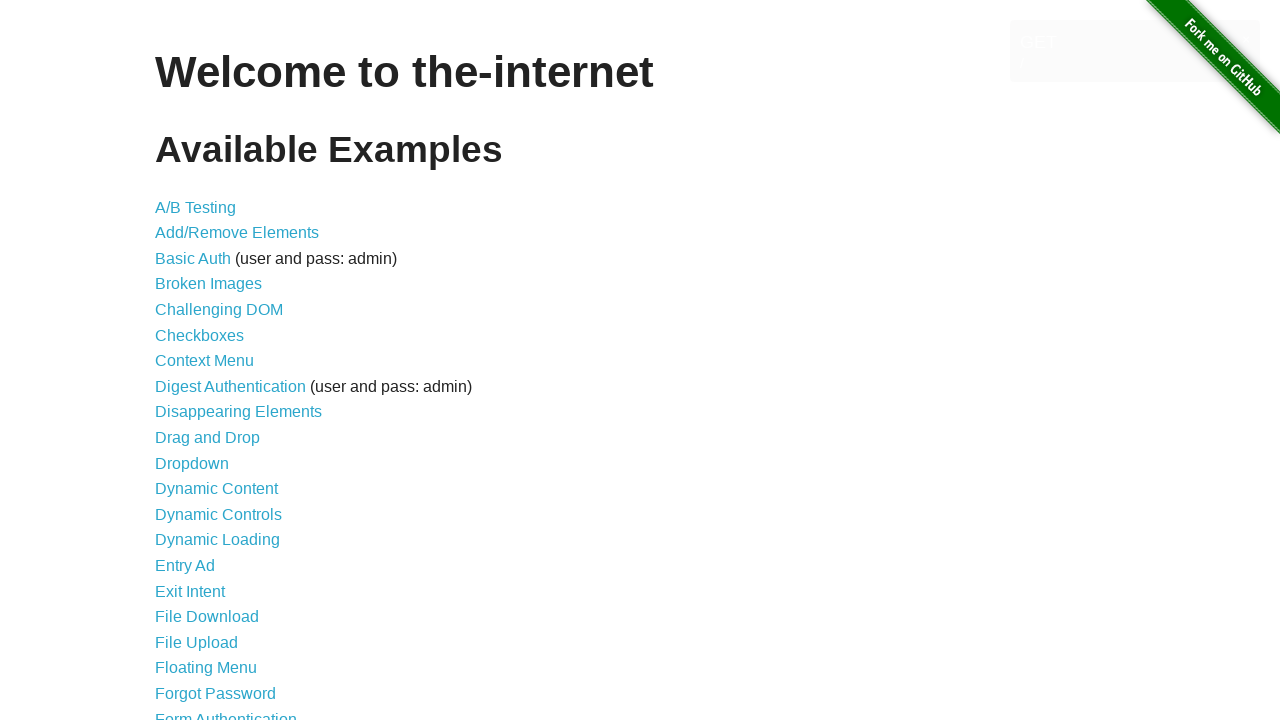

Growl notification element appeared on page
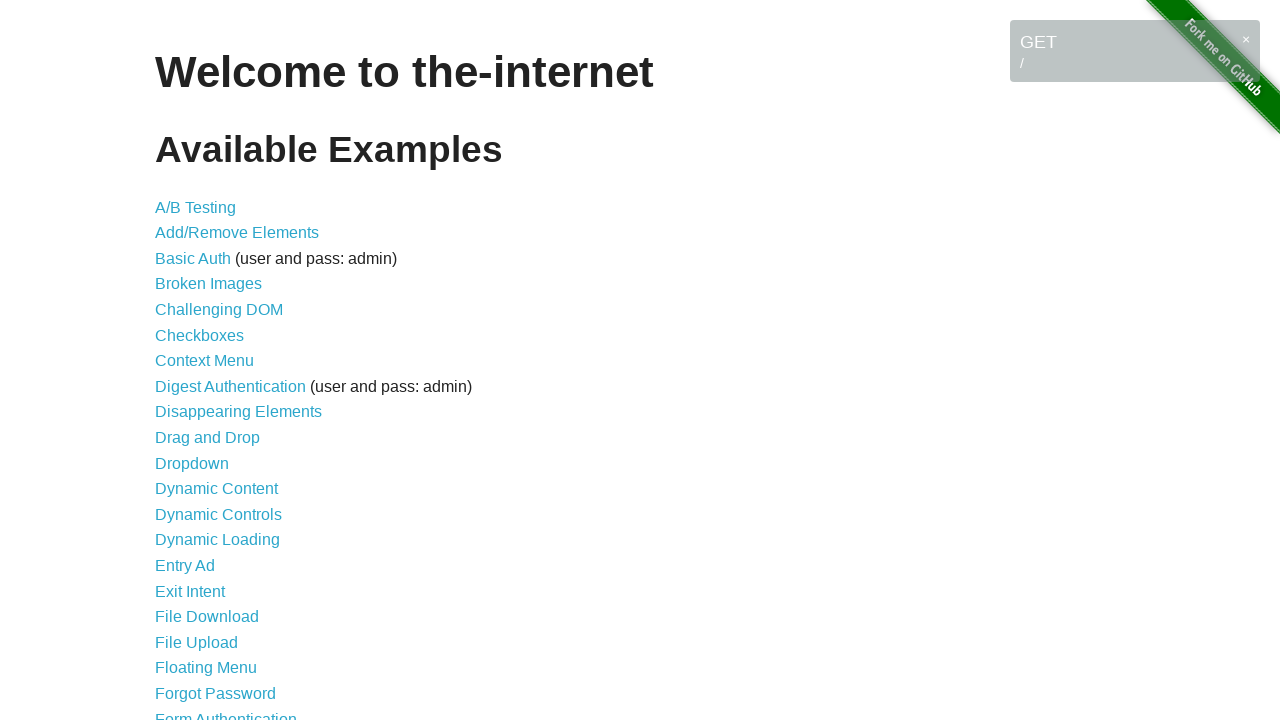

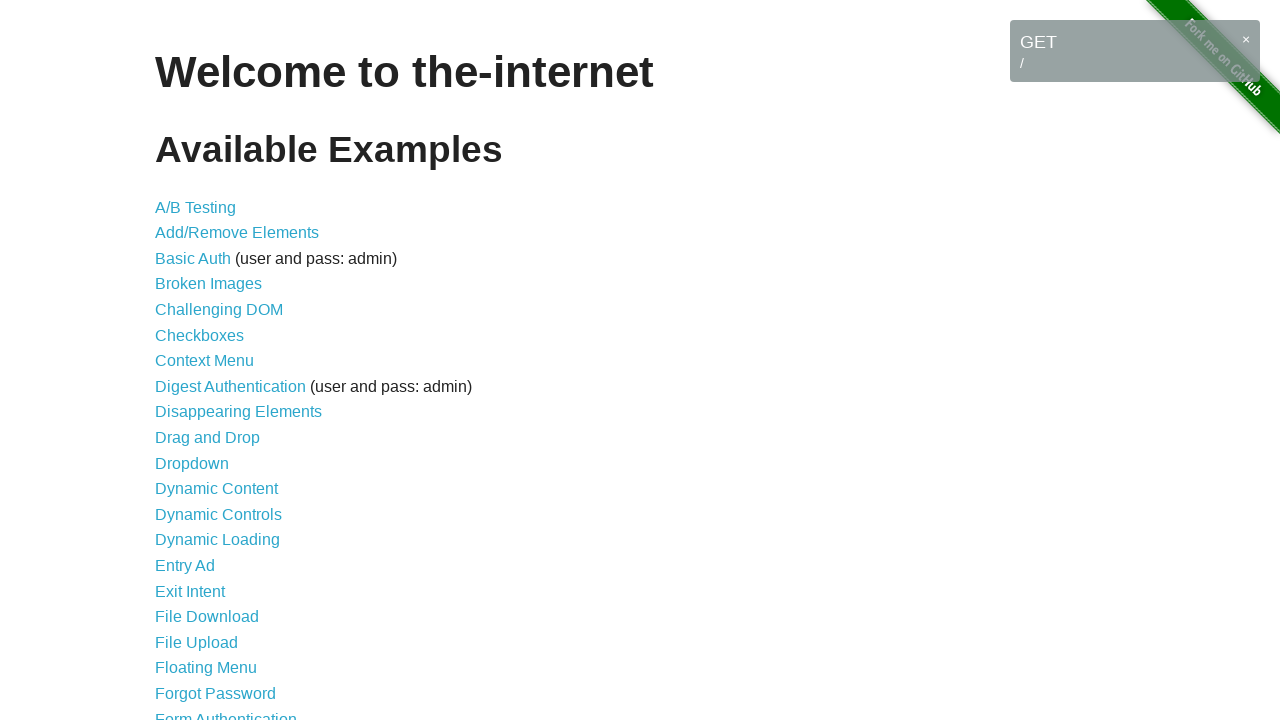